Tests that dynamic content is properly generated and displayed on the-internet.herokuapp.com by navigating to the Dynamic Content page, verifying elements are visible, reloading the page, and confirming content updates appropriately.

Starting URL: https://the-internet.herokuapp.com/

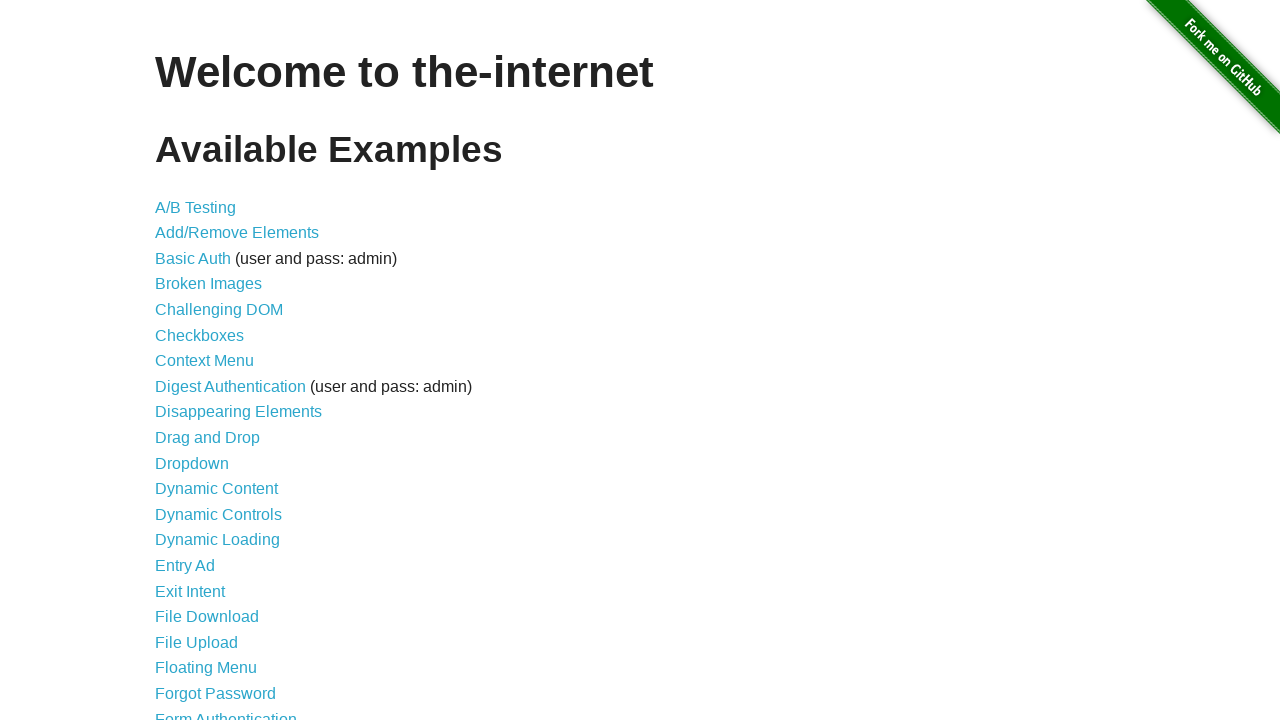

Welcome to the-internet heading is visible on homepage
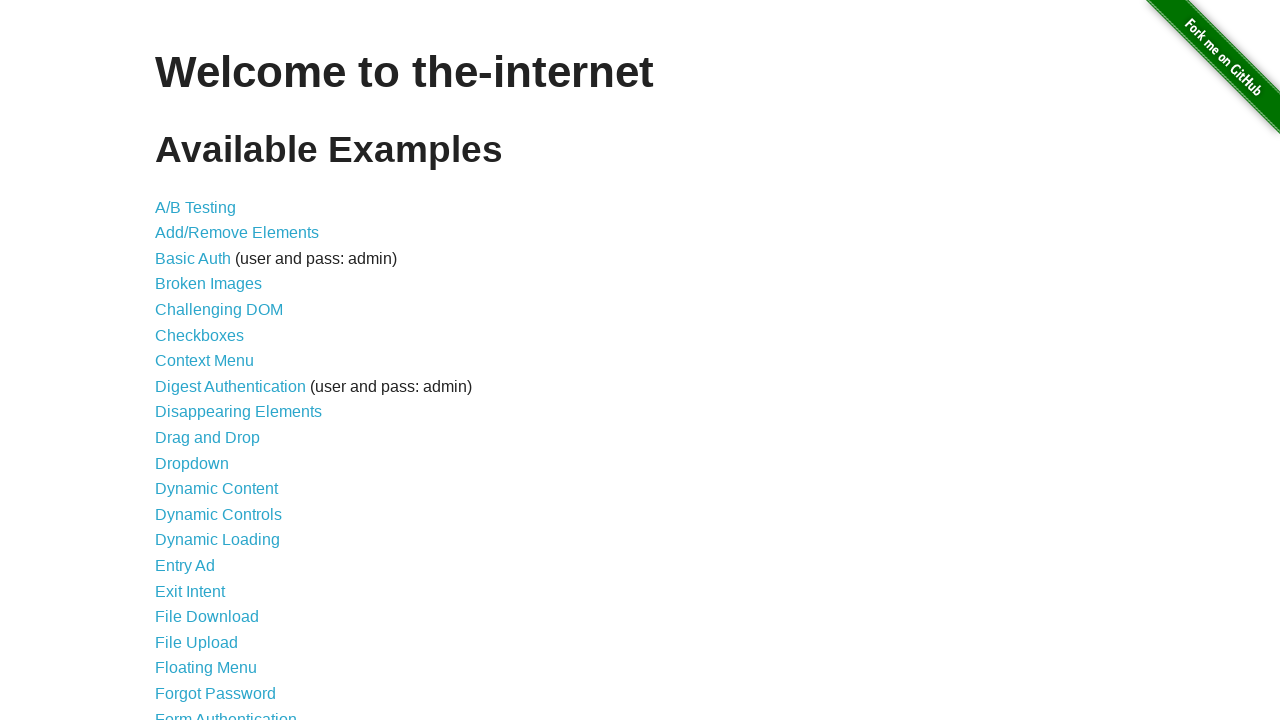

Footer is visible on homepage
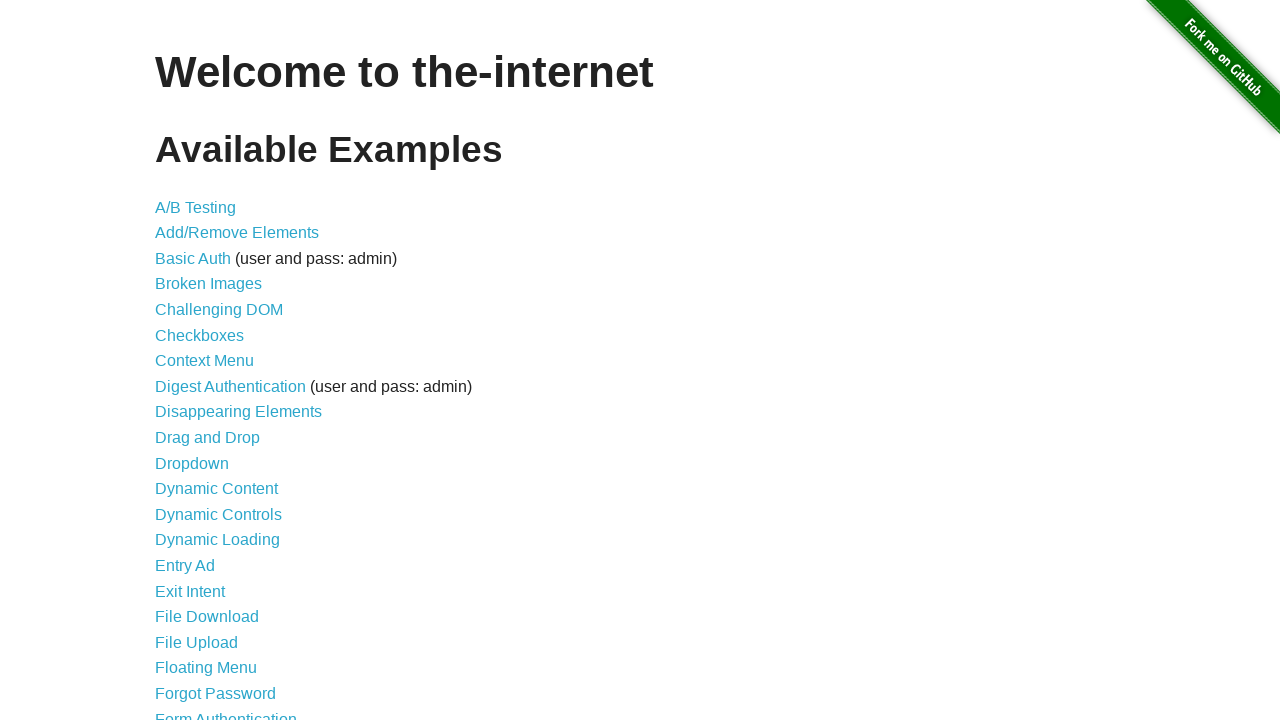

Clicked on Dynamic Content link at (216, 489) on role=link[name='Dynamic Content']
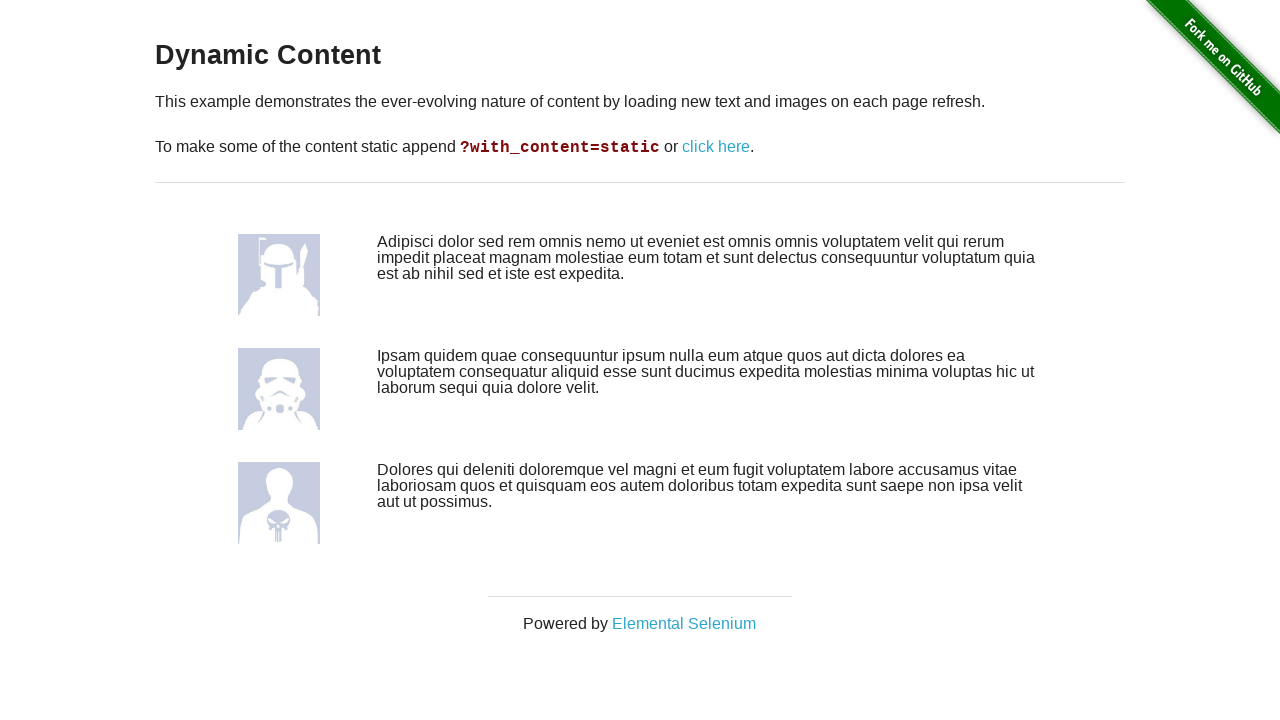

Successfully navigated to Dynamic Content page
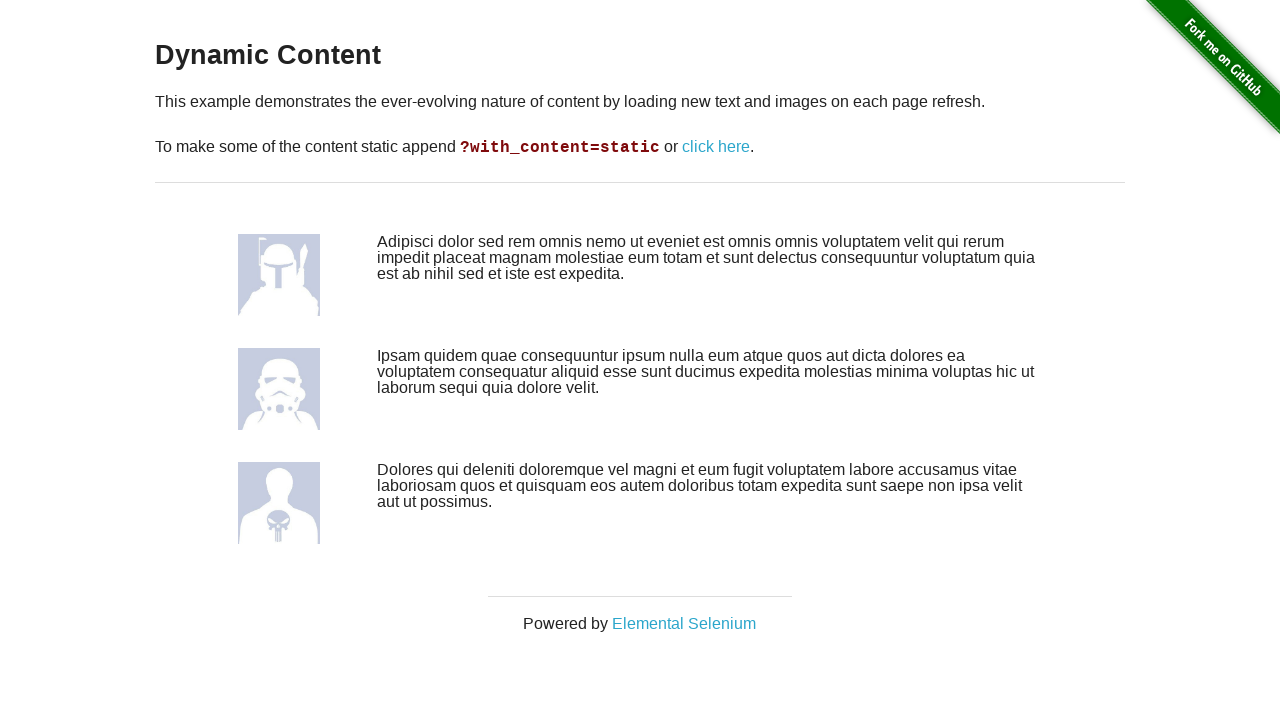

Dynamic Content heading is visible
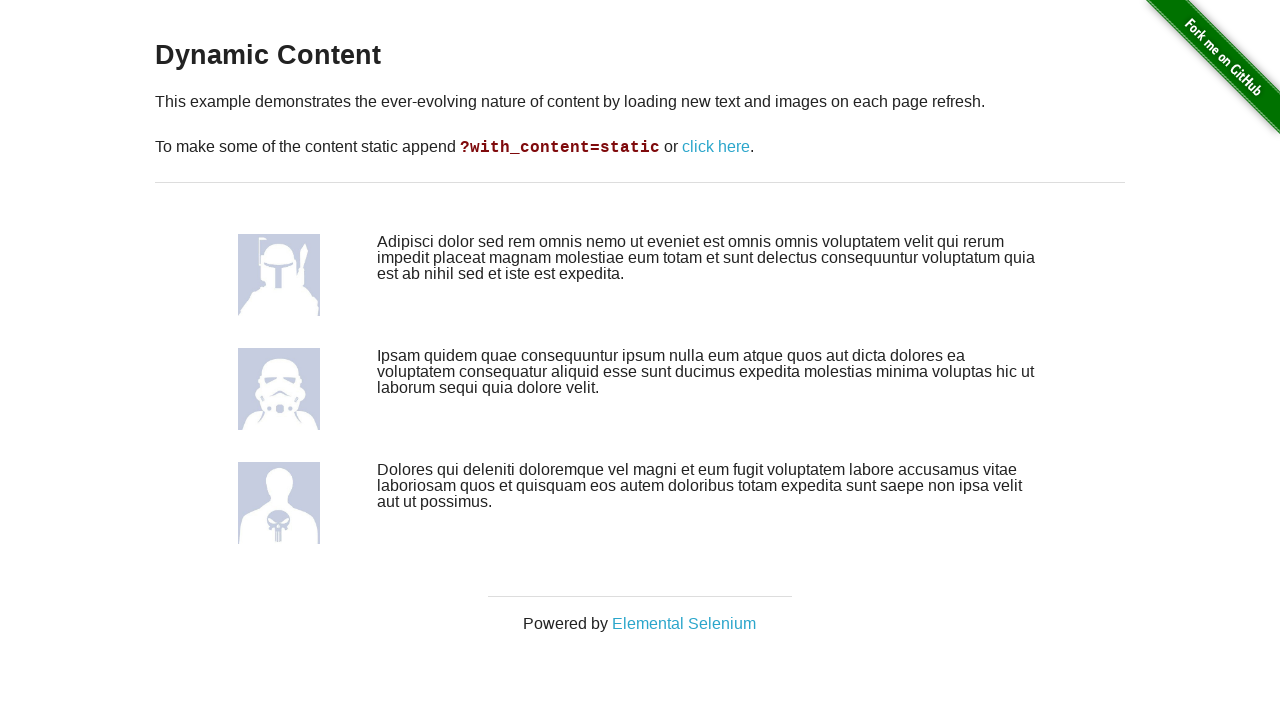

First dynamic image is visible
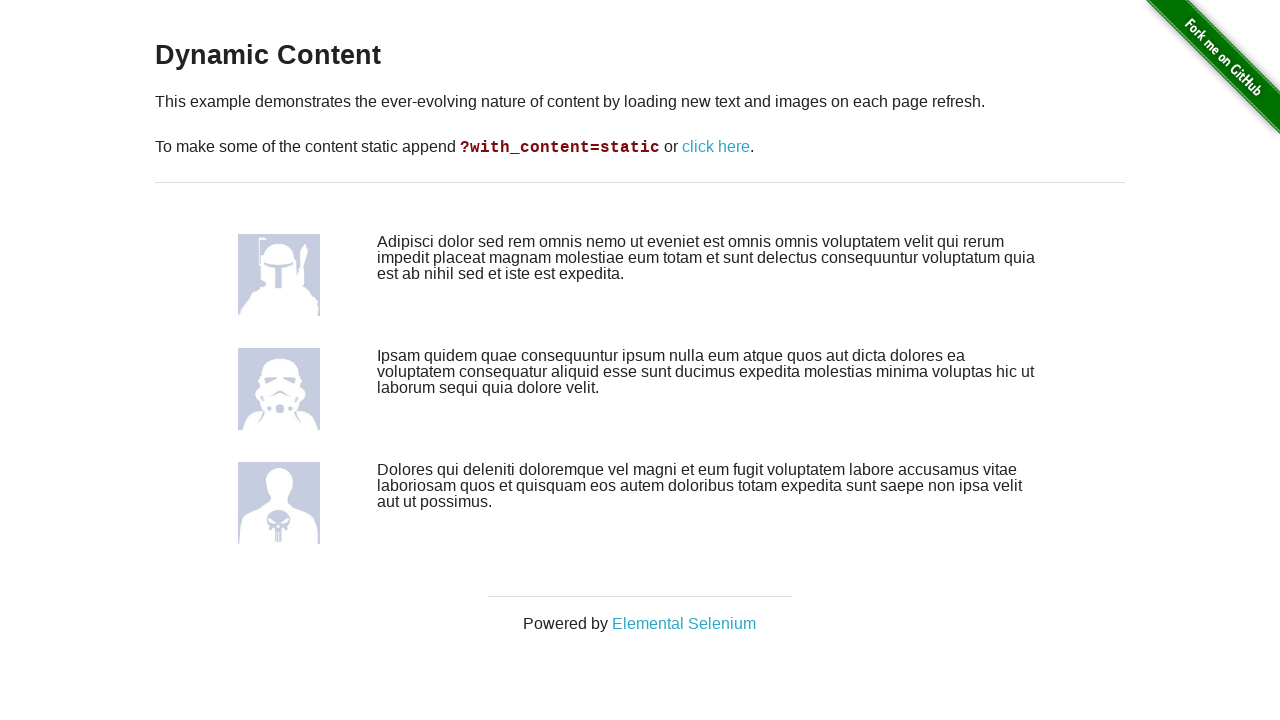

Second dynamic image is visible
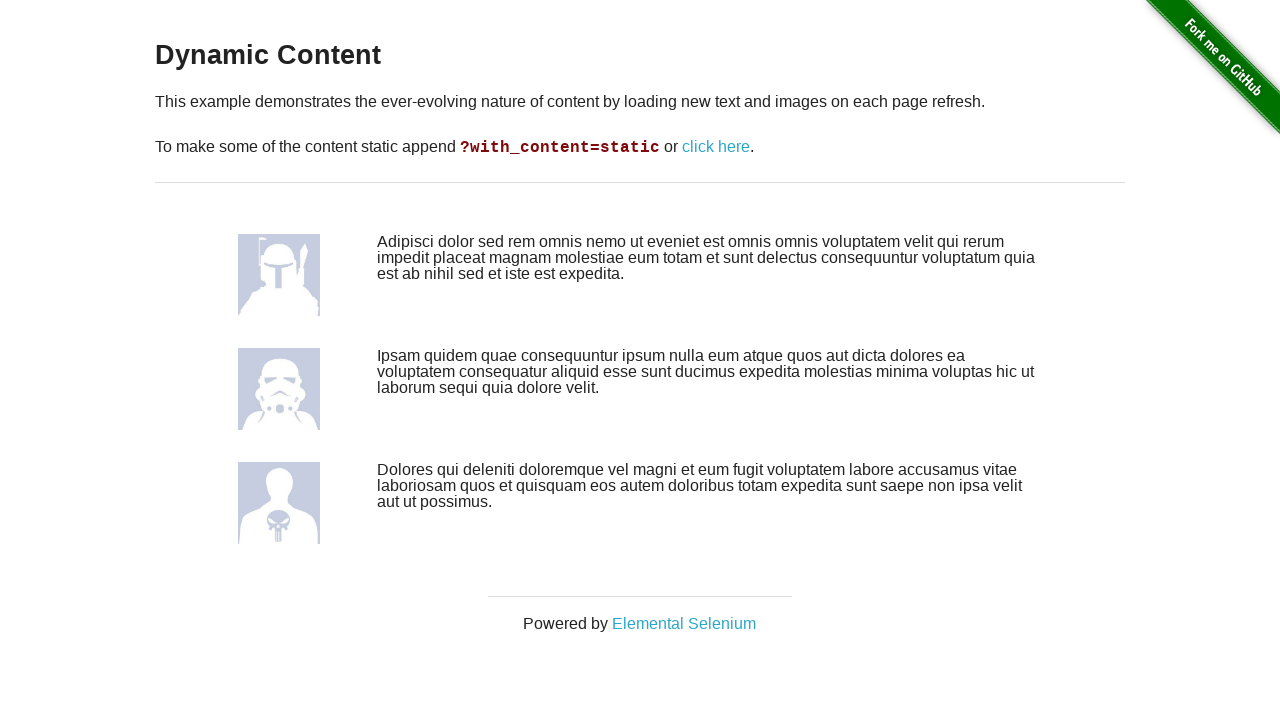

Third dynamic image is visible
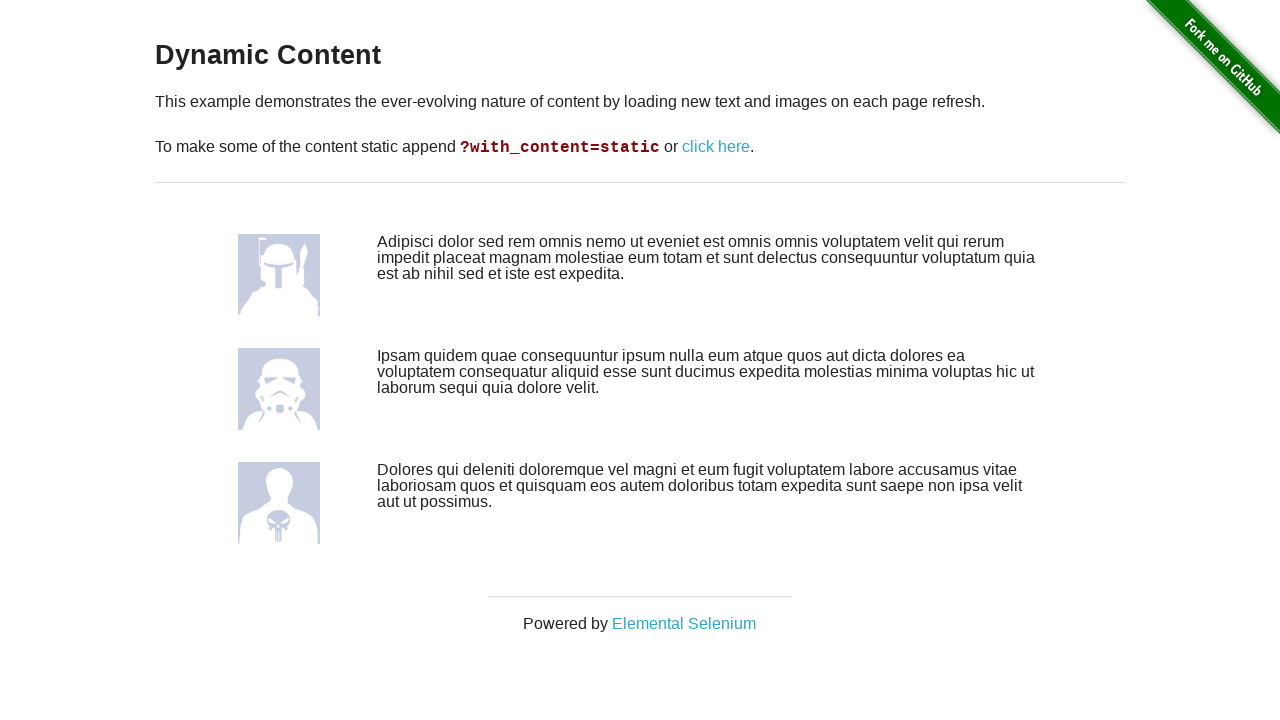

Page reloaded to trigger dynamic content refresh
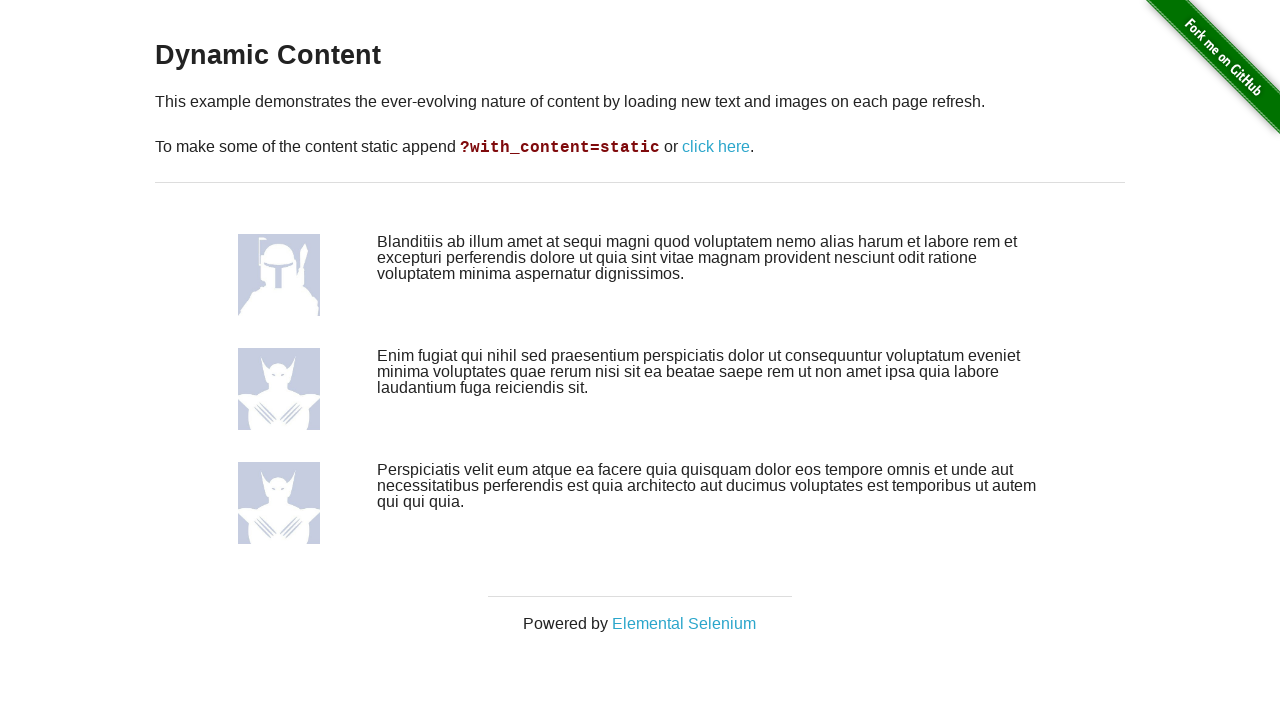

First dynamic image is visible after page reload
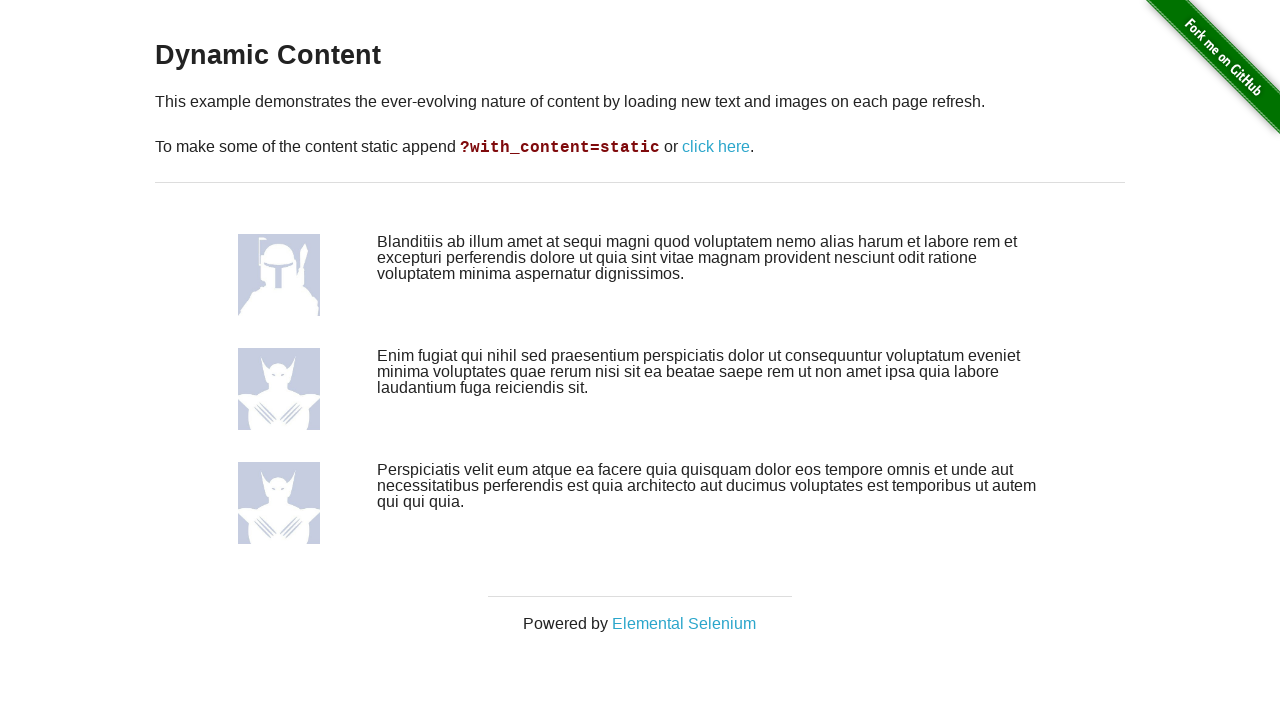

Second dynamic image is visible after page reload
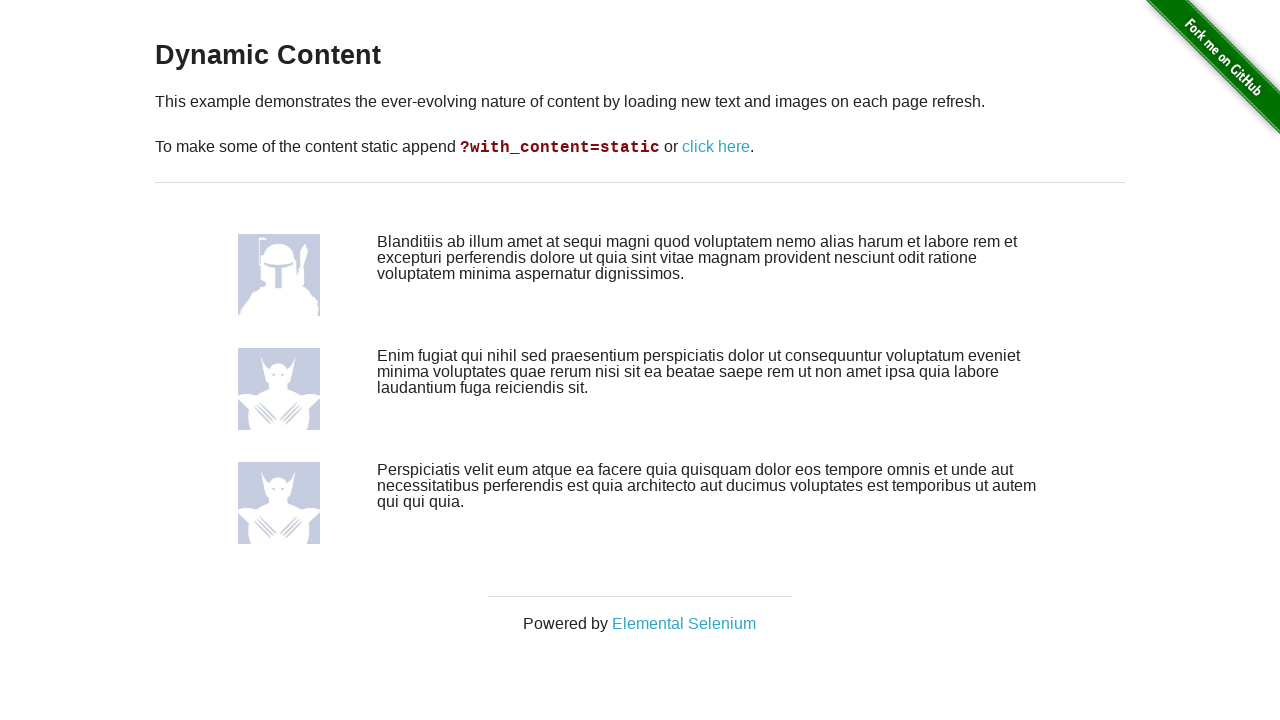

Third dynamic image is visible after page reload
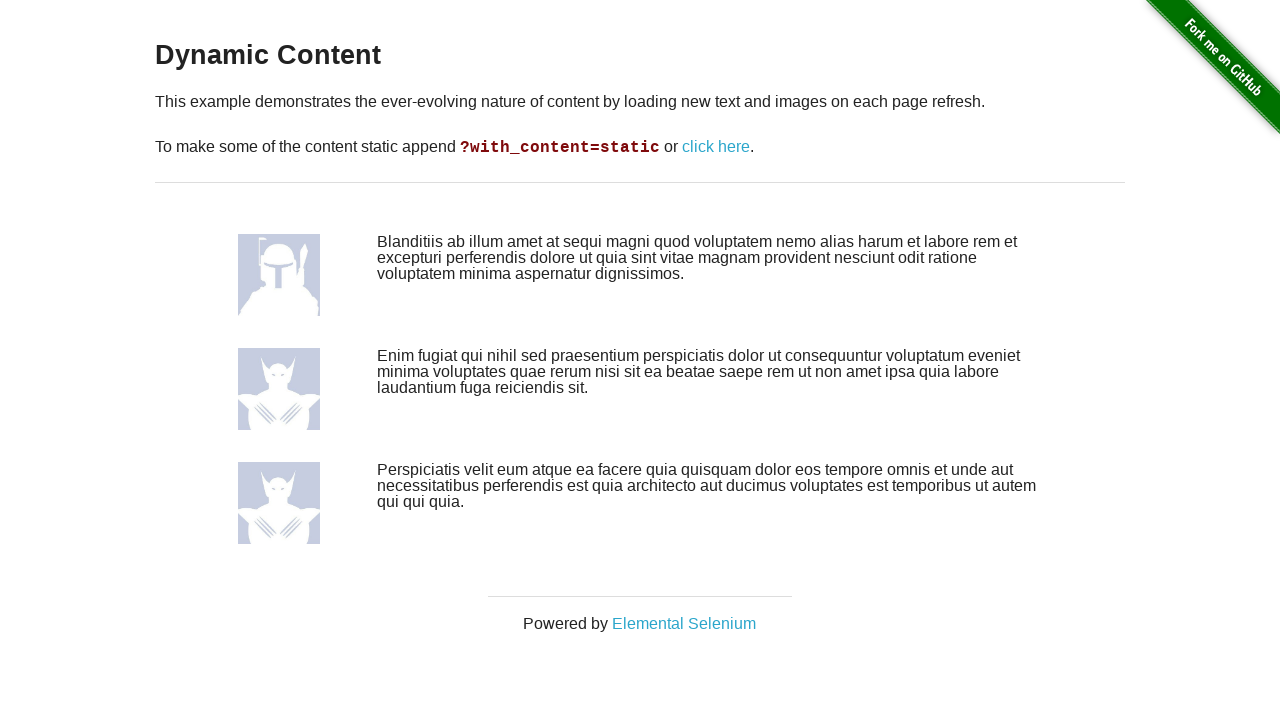

Footer is still visible after page reload
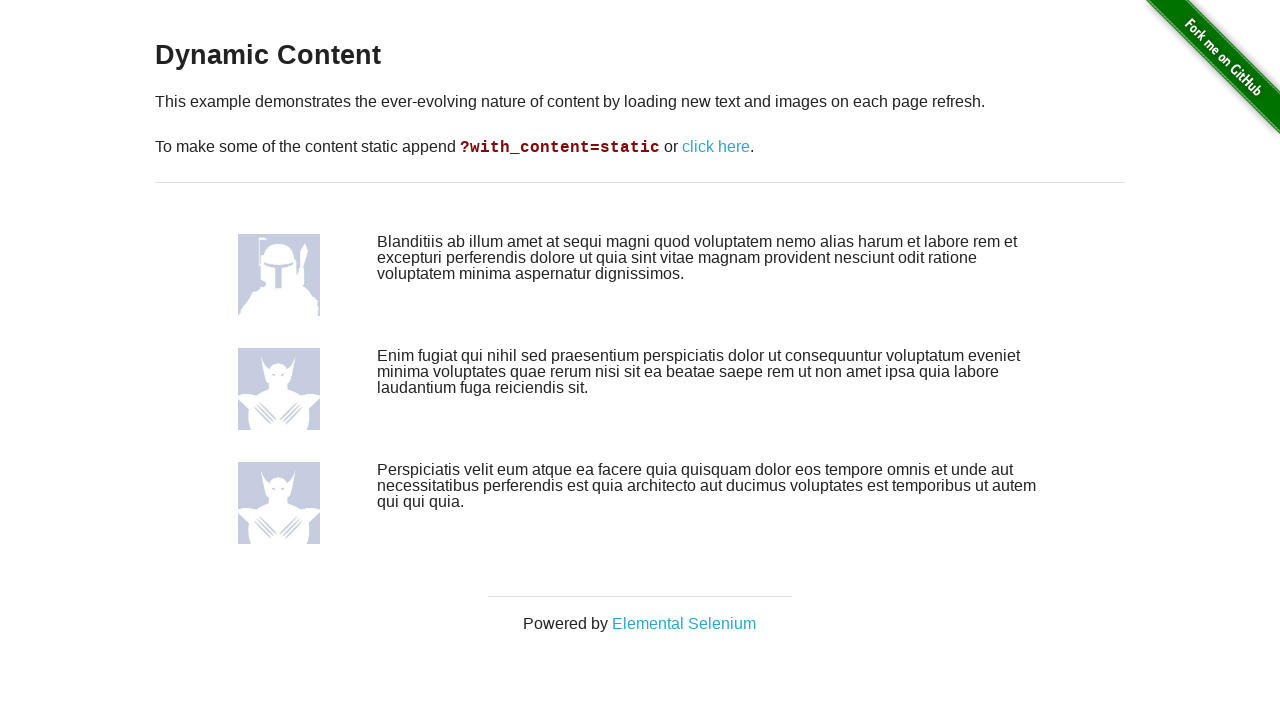

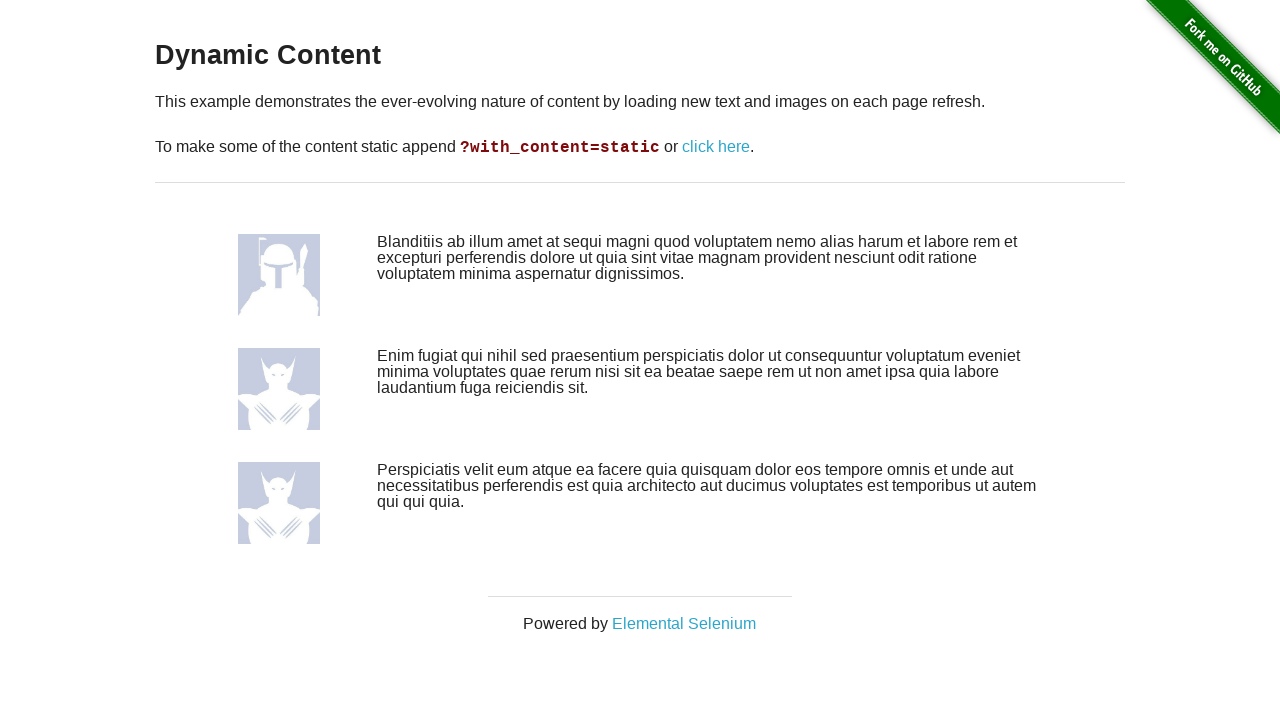